Tests a date picker calendar component by selecting a specific date (June 15, 2027) through the calendar navigation interface, drilling down from year to month to day selection.

Starting URL: https://rahulshettyacademy.com/seleniumPractise/#/offers

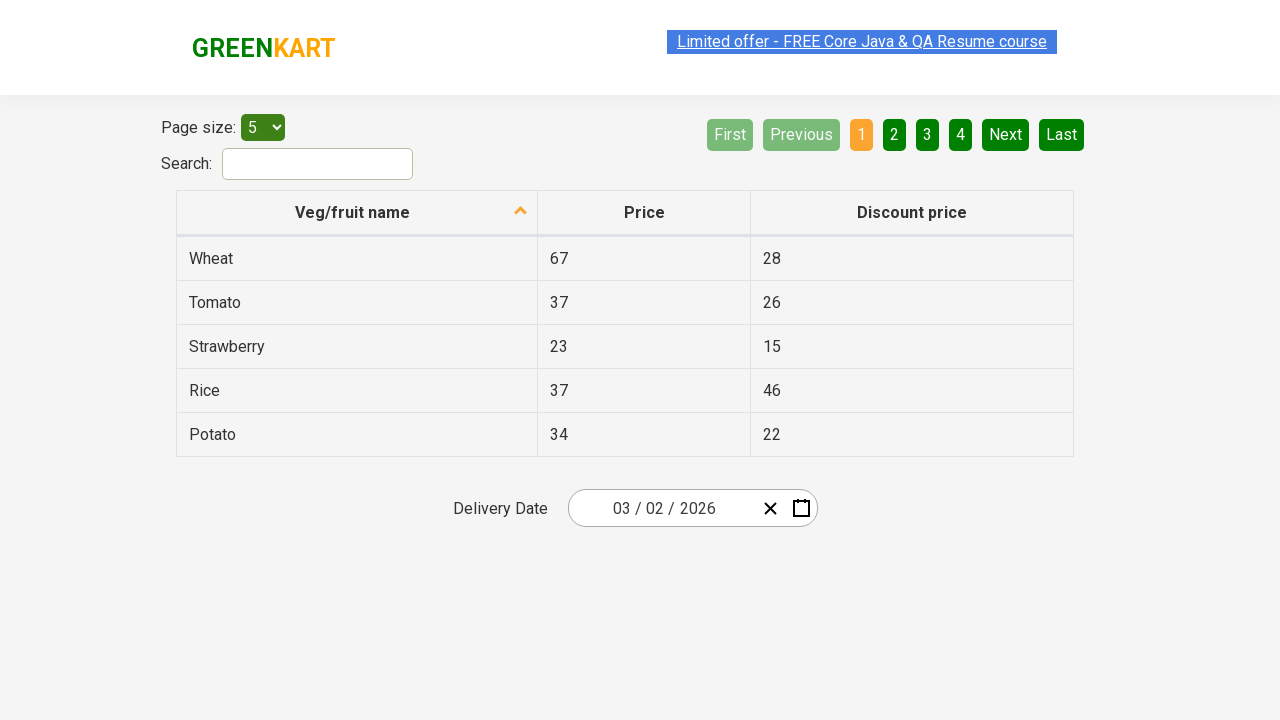

Clicked on date picker input group to open calendar at (662, 508) on .react-date-picker__inputGroup
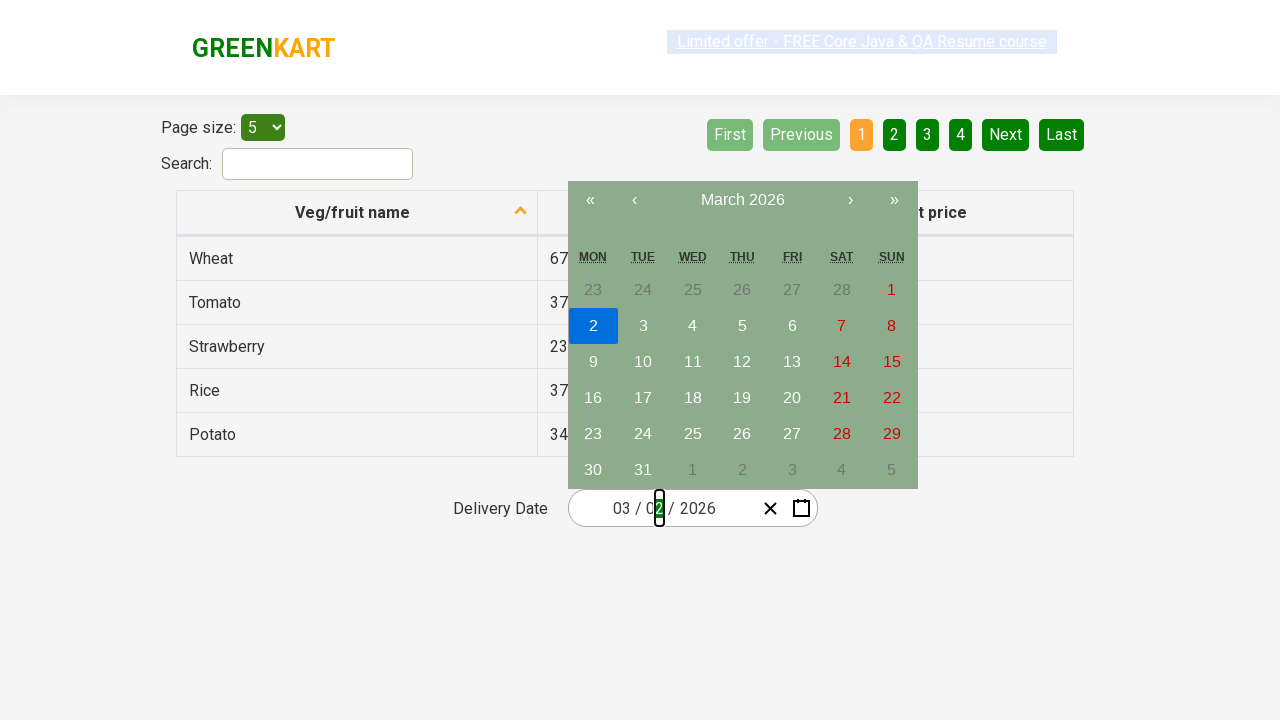

Clicked navigation label to navigate from day view to month view at (742, 200) on .react-calendar__navigation__label
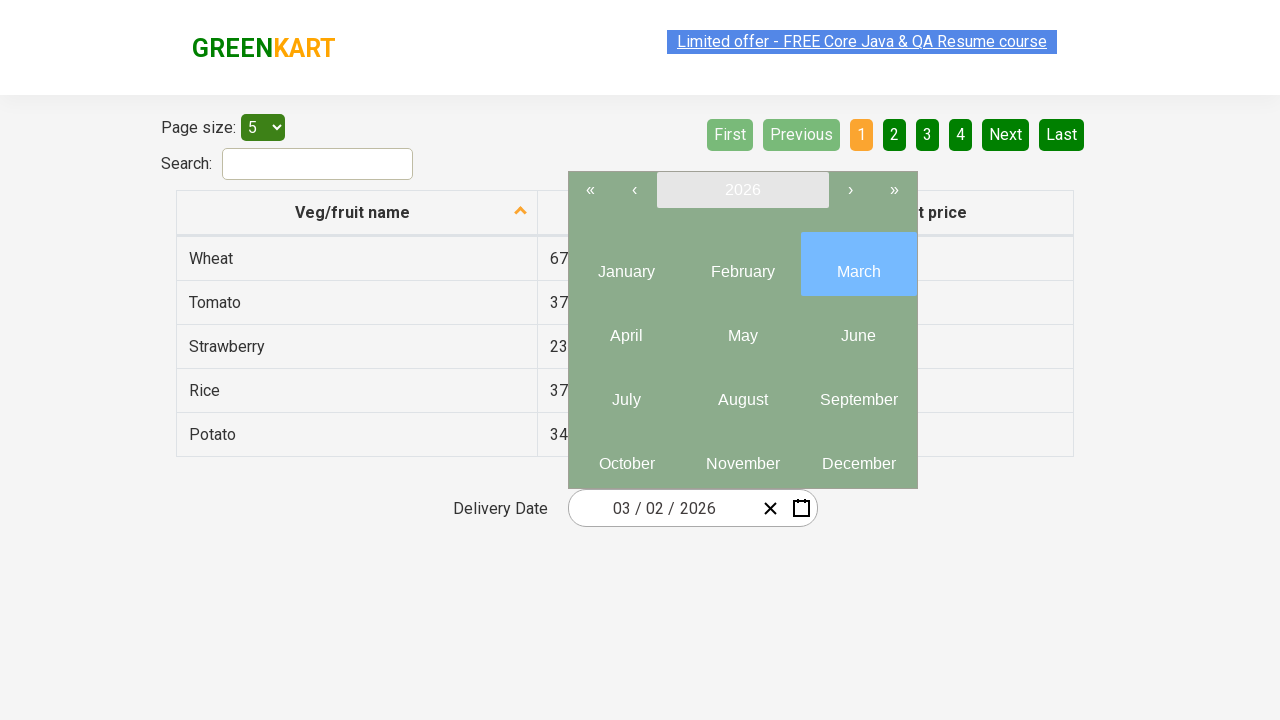

Clicked navigation label again to navigate from month view to year view at (742, 190) on .react-calendar__navigation__label
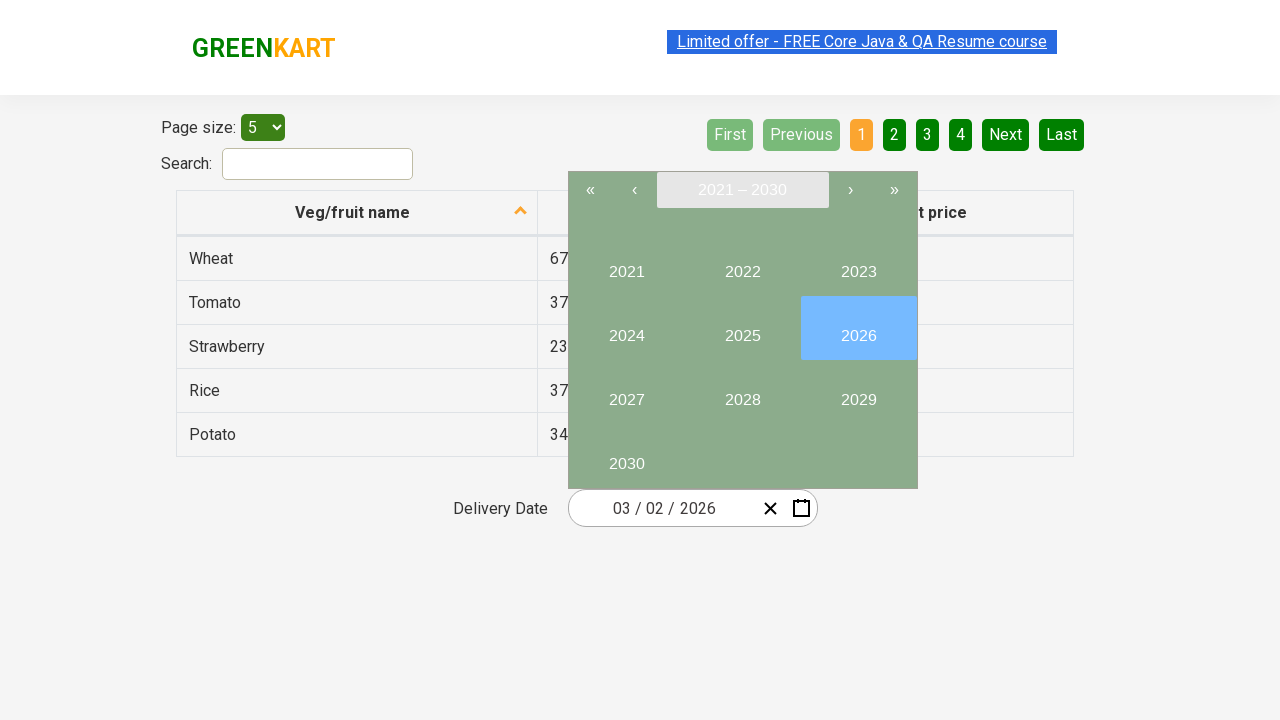

Selected year 2027 from year view at (626, 392) on //button[text()='2027']
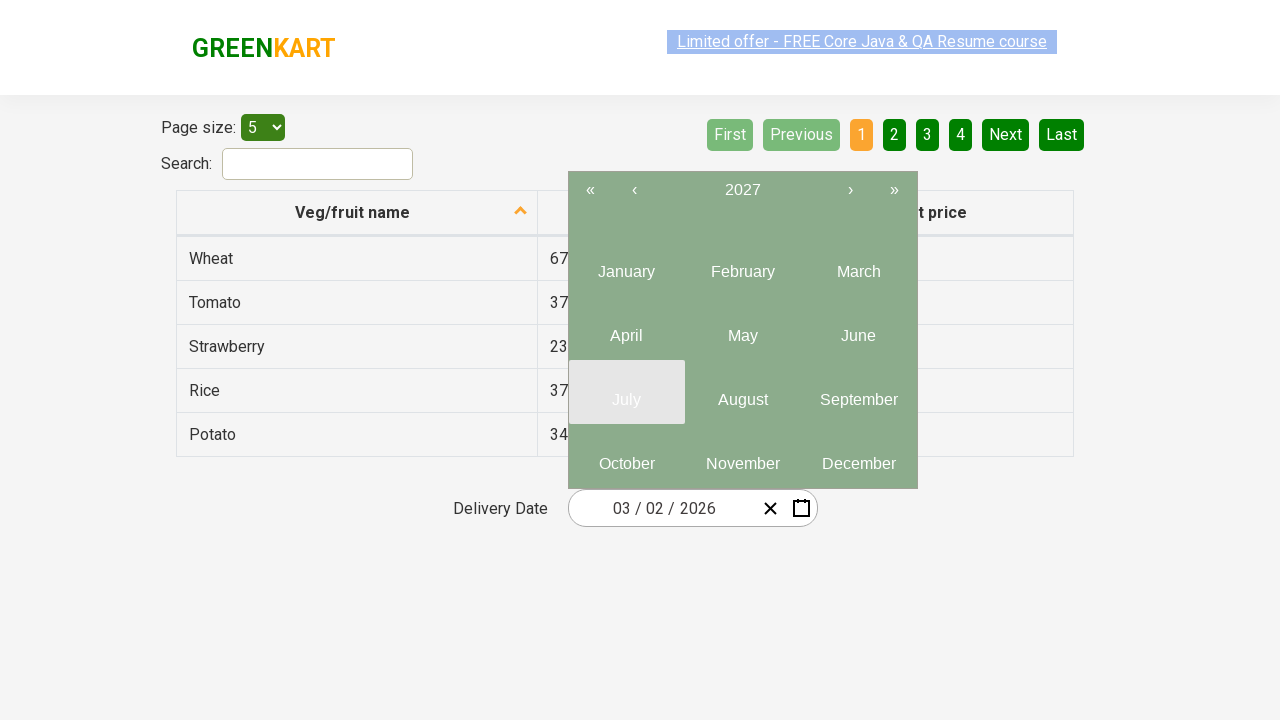

Selected month 6 (June) from month view at (858, 328) on .react-calendar__year-view__months__month >> nth=5
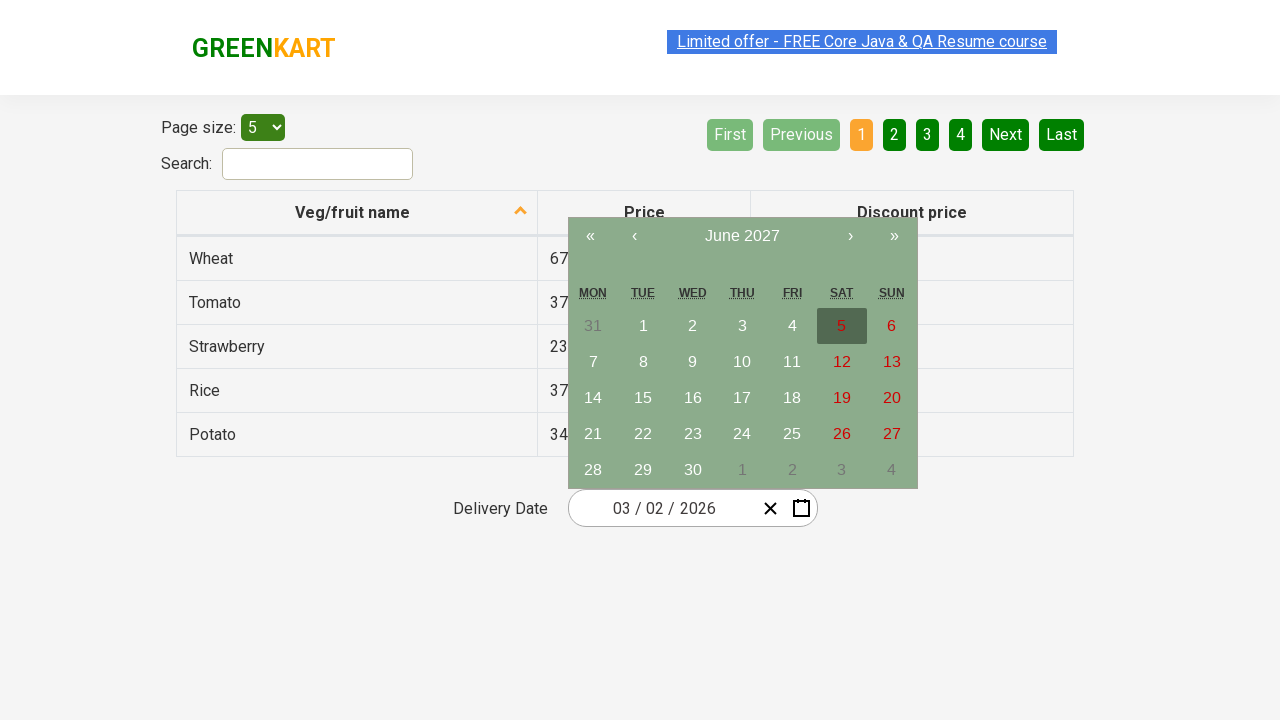

Selected date 15 from calendar day view at (643, 398) on //abbr[text()='15']
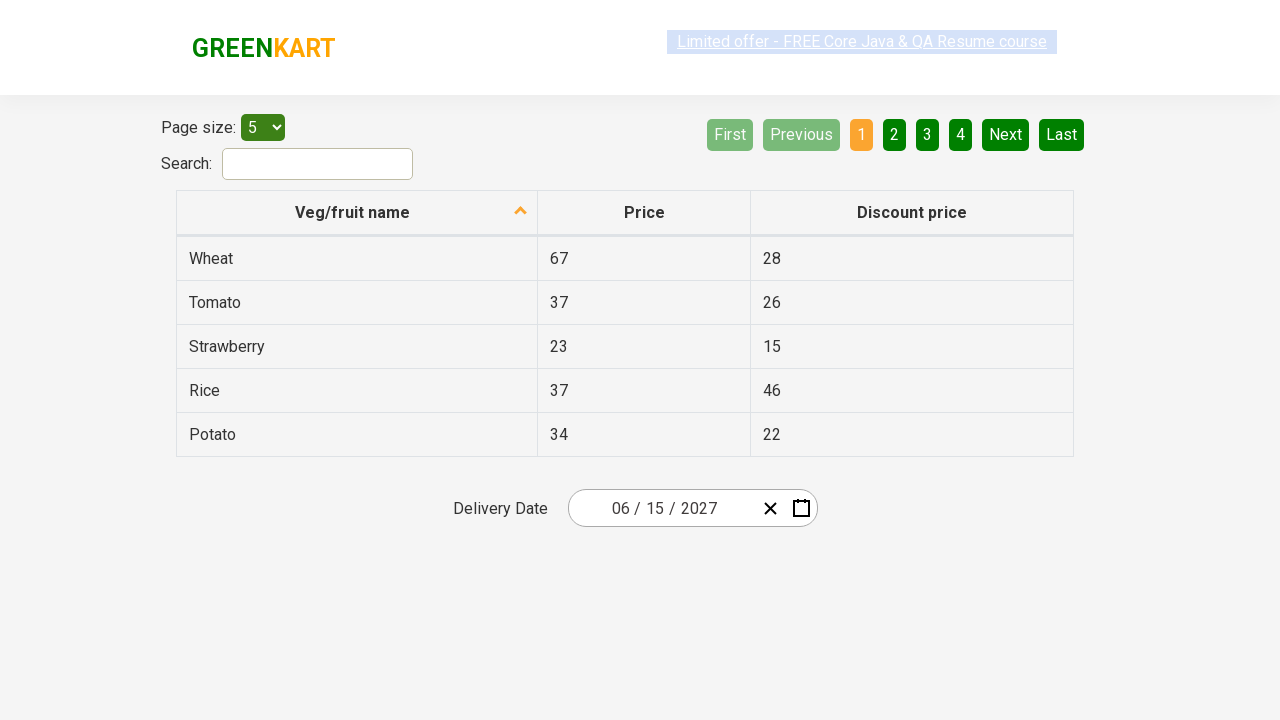

Confirmed date inputs were populated after date selection
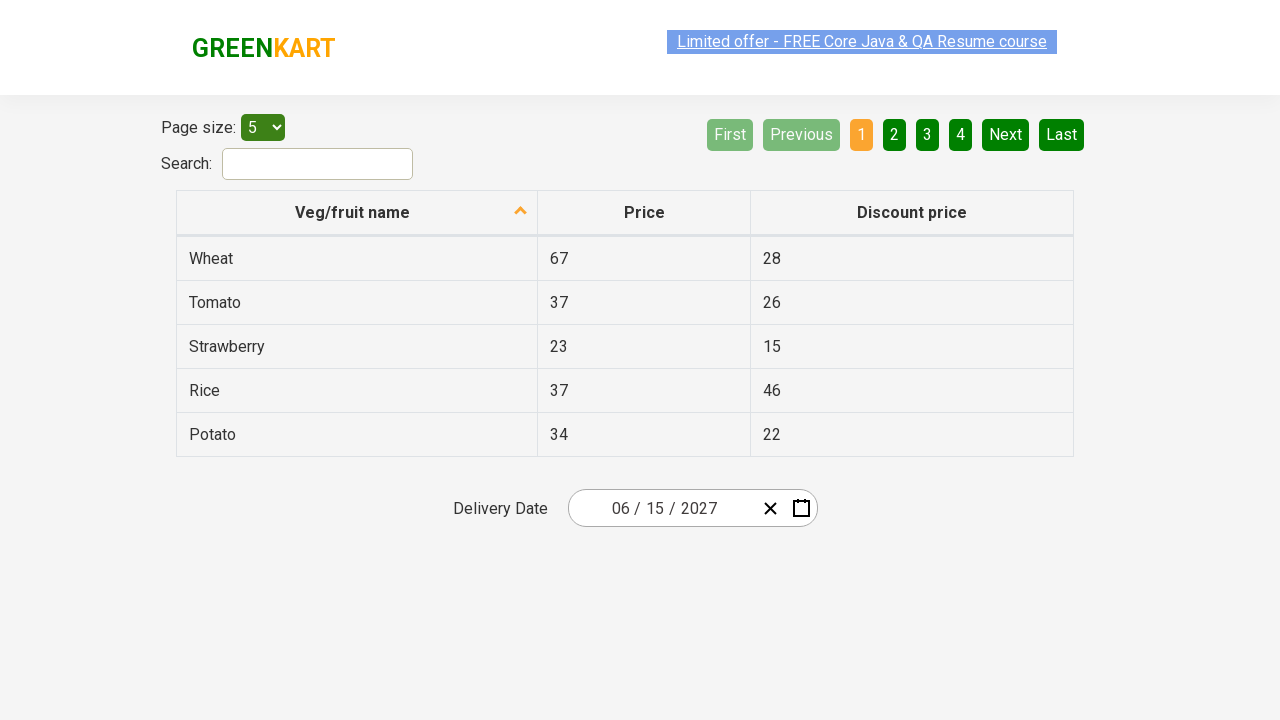

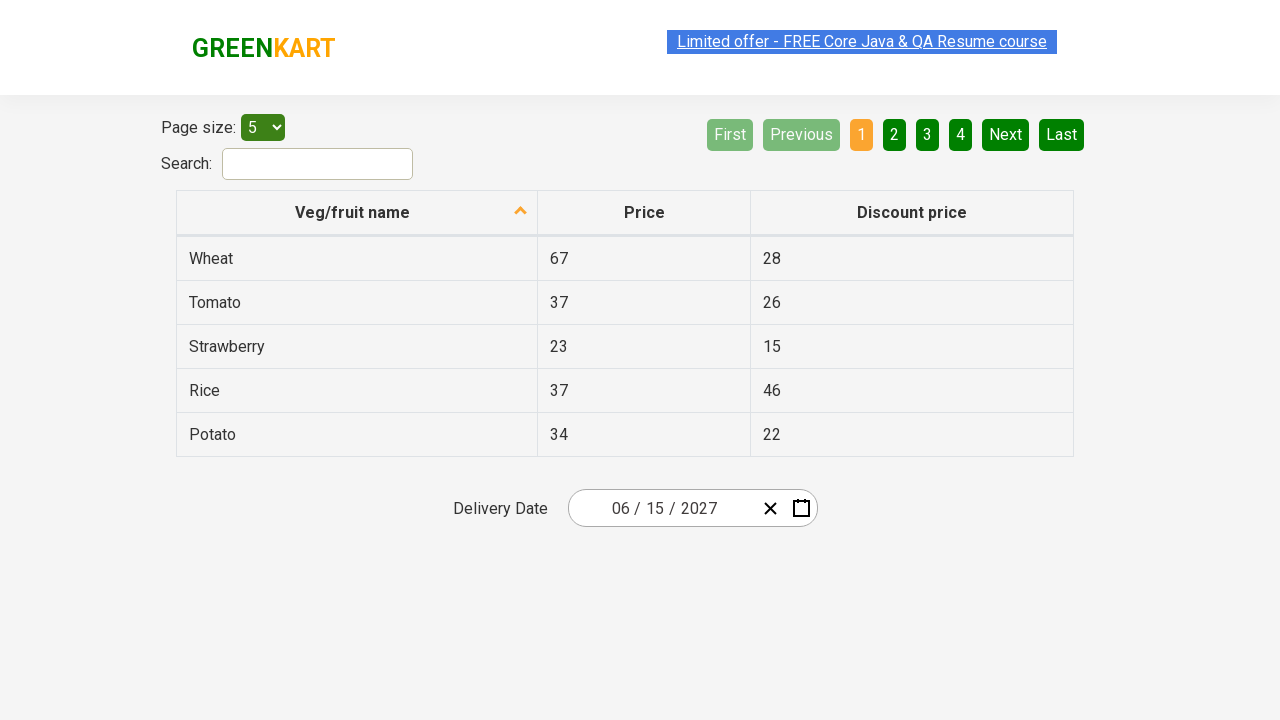